Tests jump links on the VoiceEdge page by clicking each navigation link and verifying the corresponding section headers are displayed correctly.

Starting URL: https://business.comcast.com/learn/phone/voiceedge-virtual-pbx?disablescripts=true

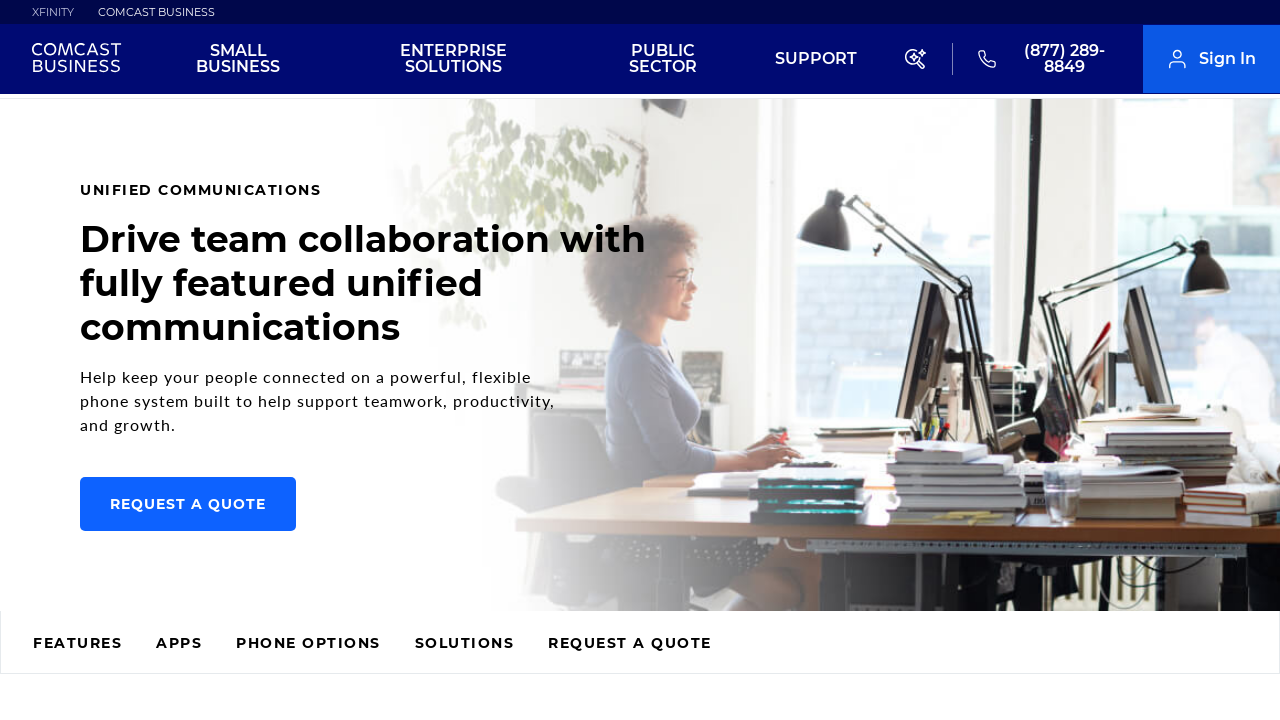

Clicked Features jump link at (78, 645) on #main > section > div.jump-links > div > ul > li:nth-child(1) > a
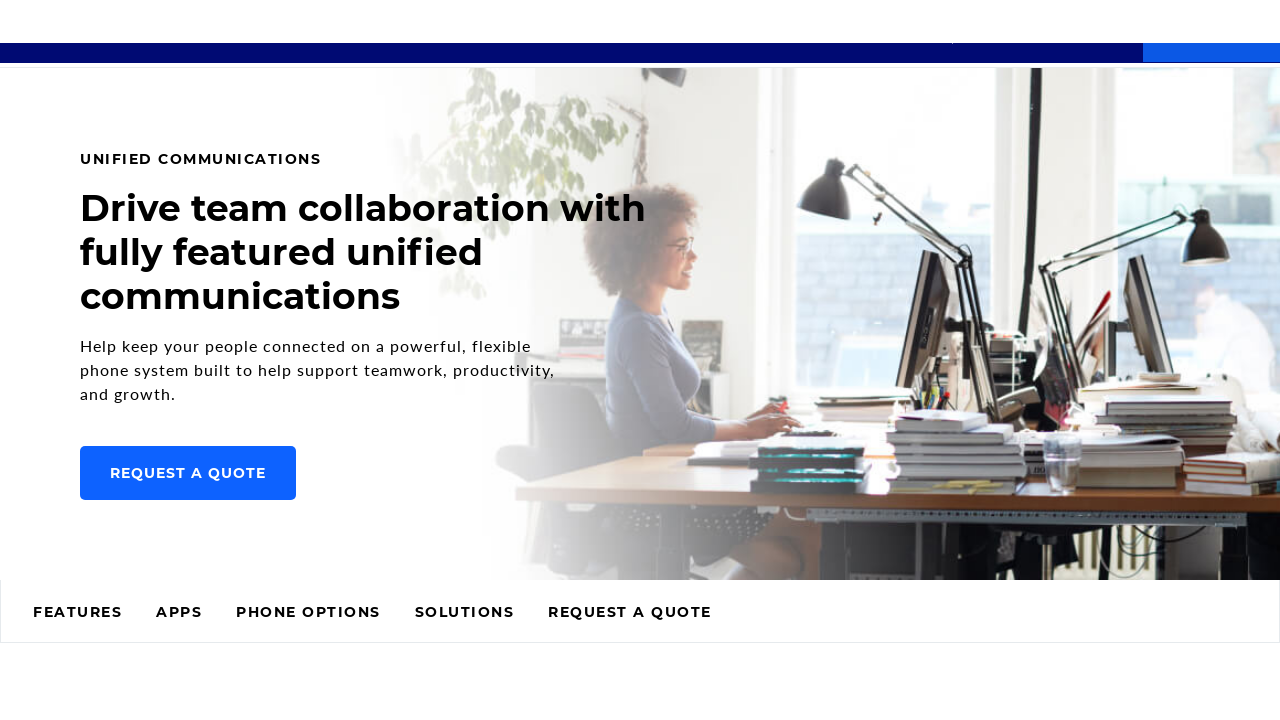

Waited 2 seconds for Features section to load
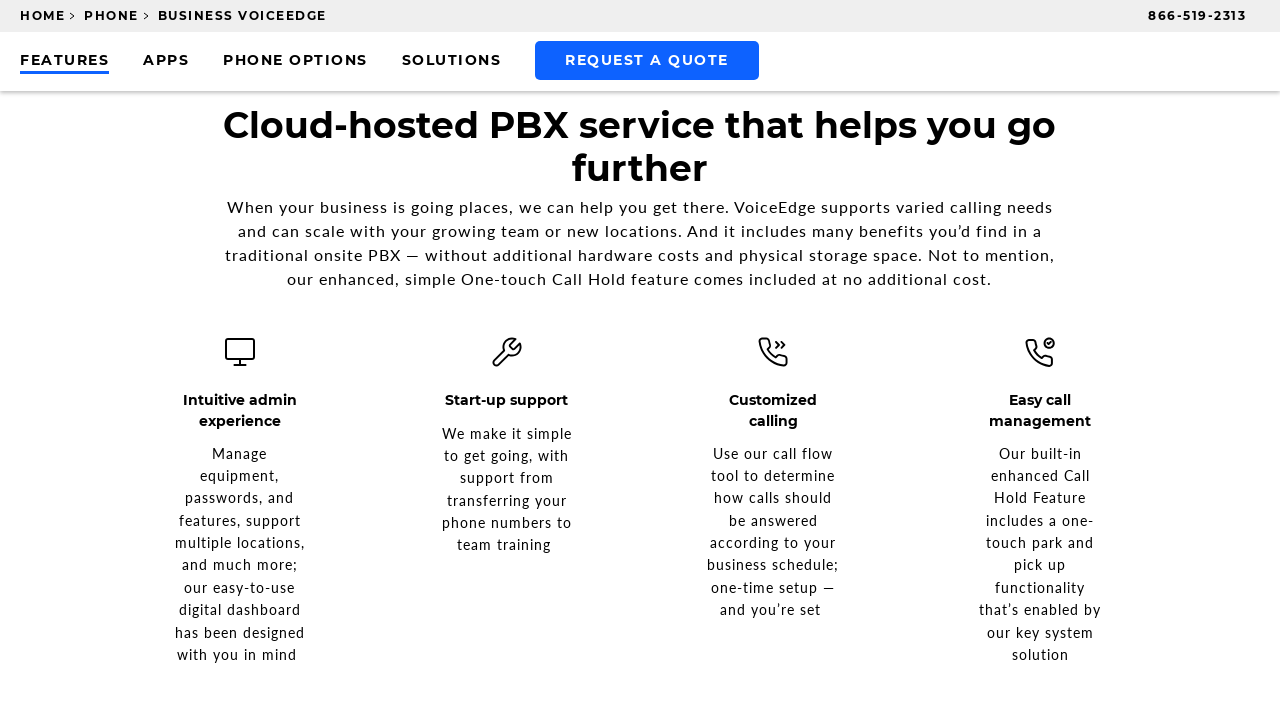

Located Features section header
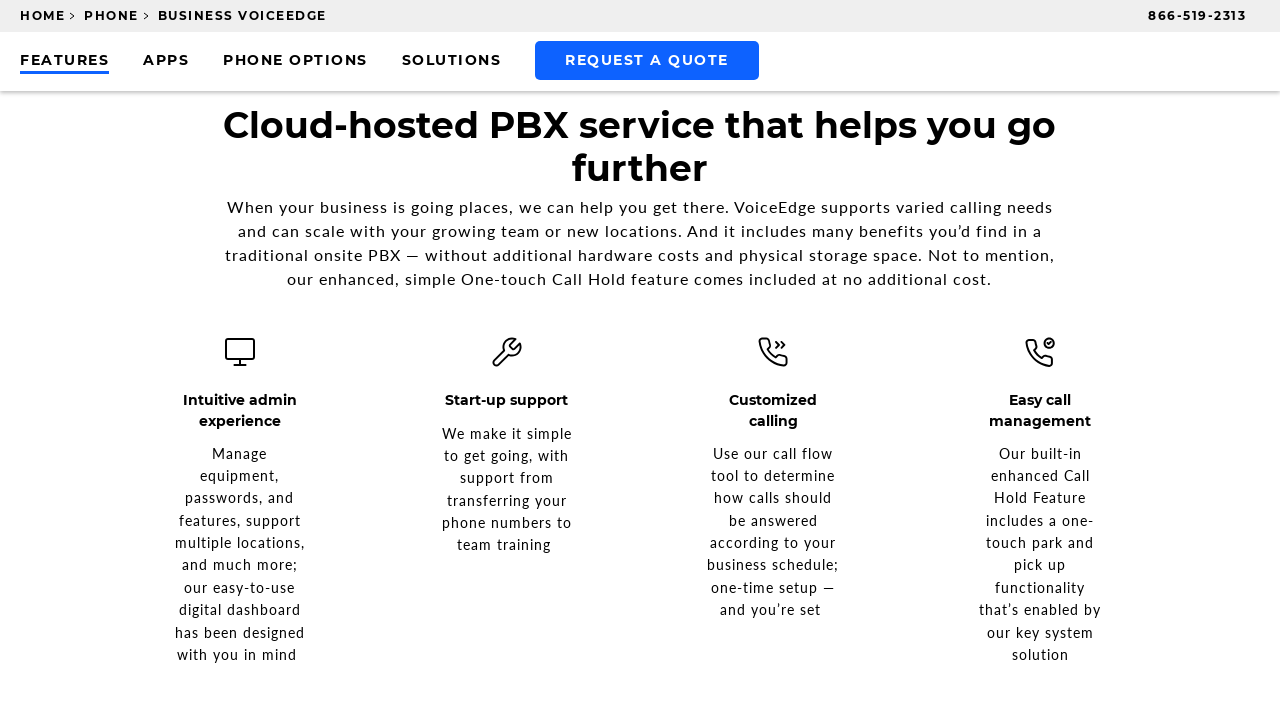

Verified Features header text: 'Cloud-hosted PBX service that helps you go further'
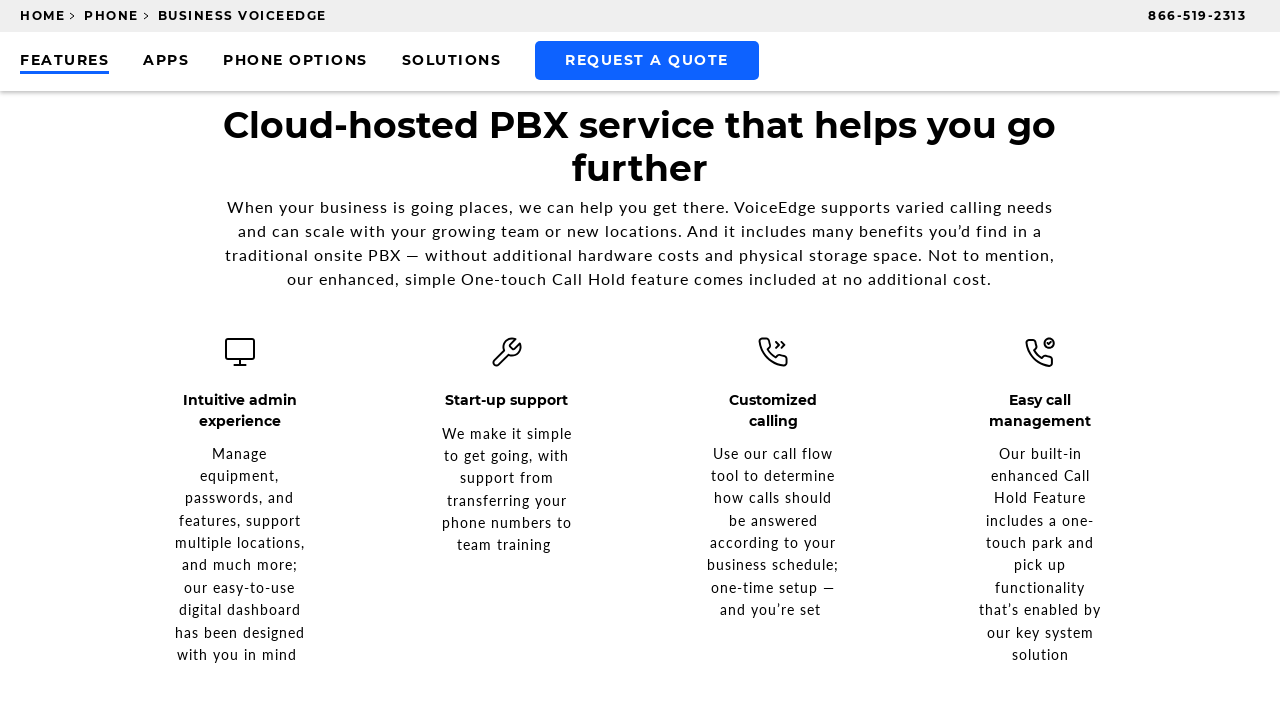

Clicked Apps jump link at (166, 62) on #main > section > div.jump-links > div > ul > li:nth-child(2) > a
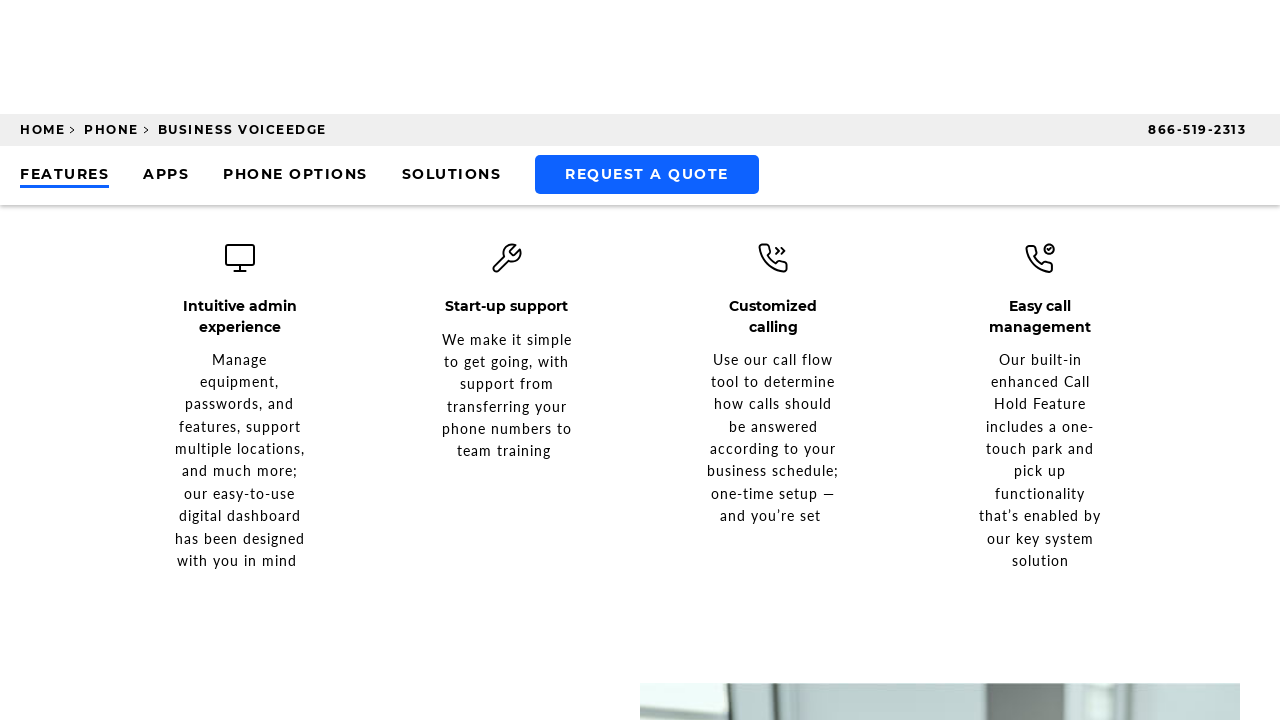

Waited 2 seconds for Apps section to load
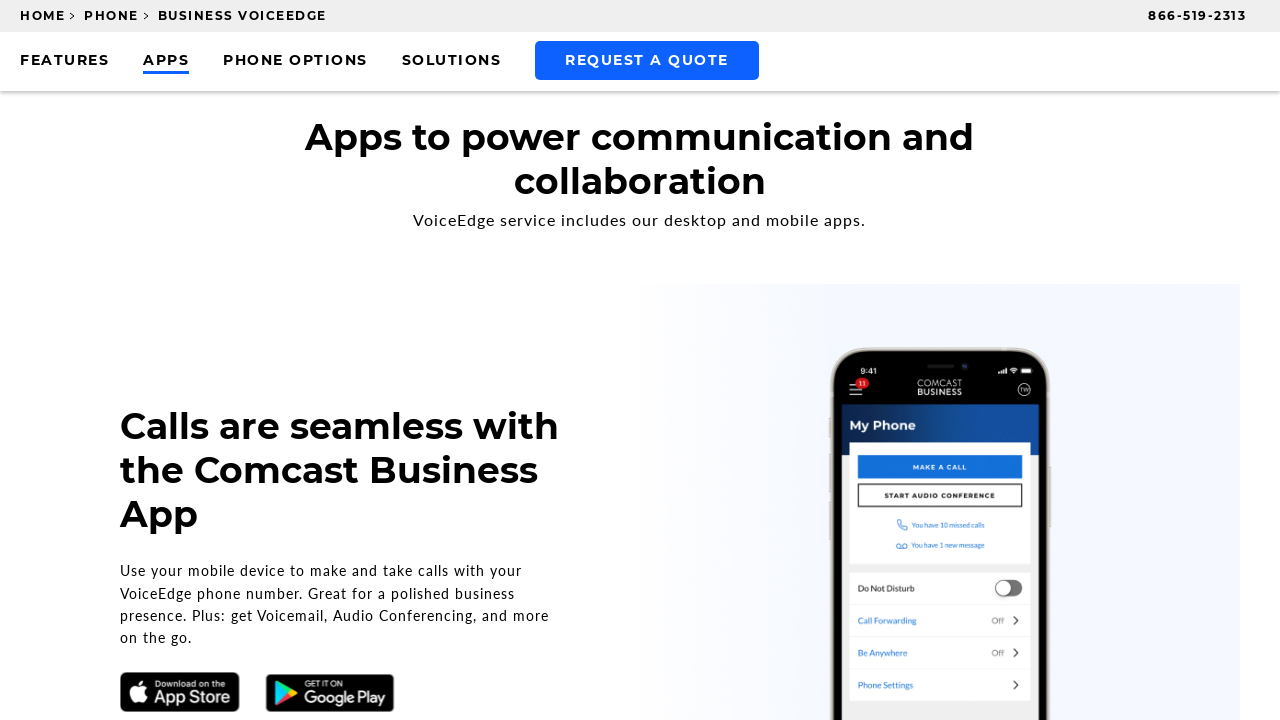

Located Apps section header
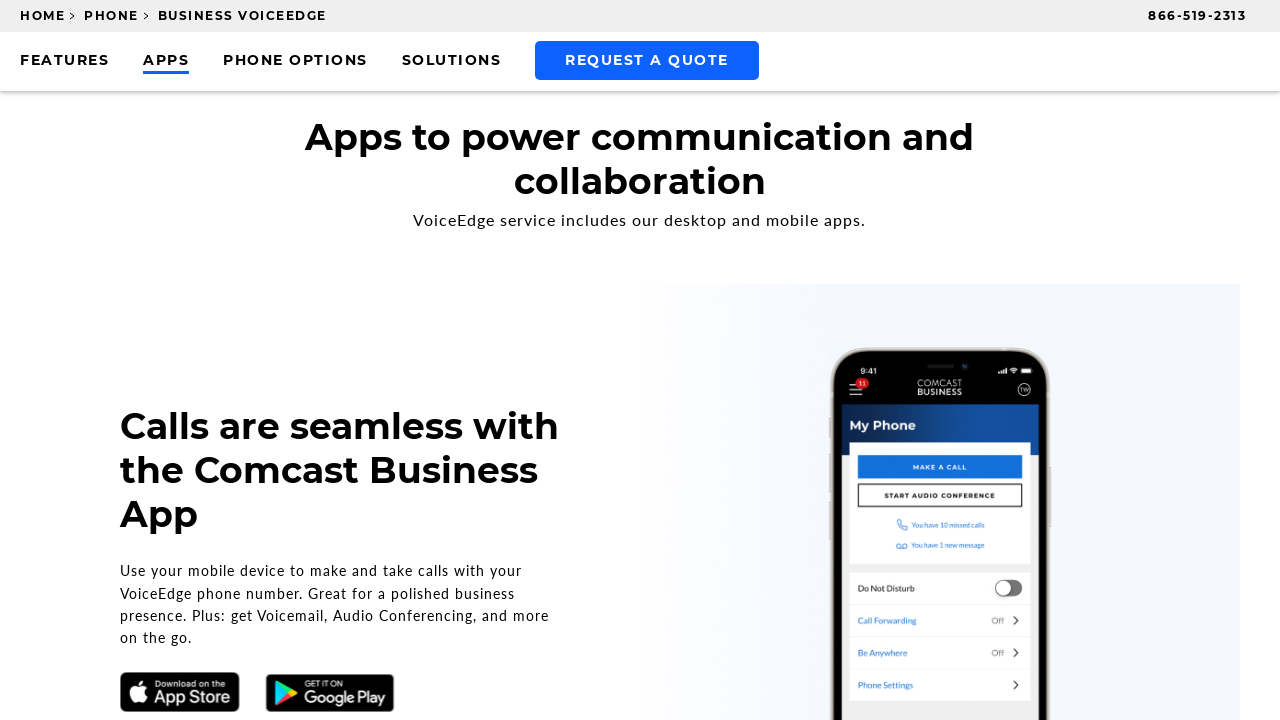

Verified Apps header text: 'Apps to power communication and collaboration'
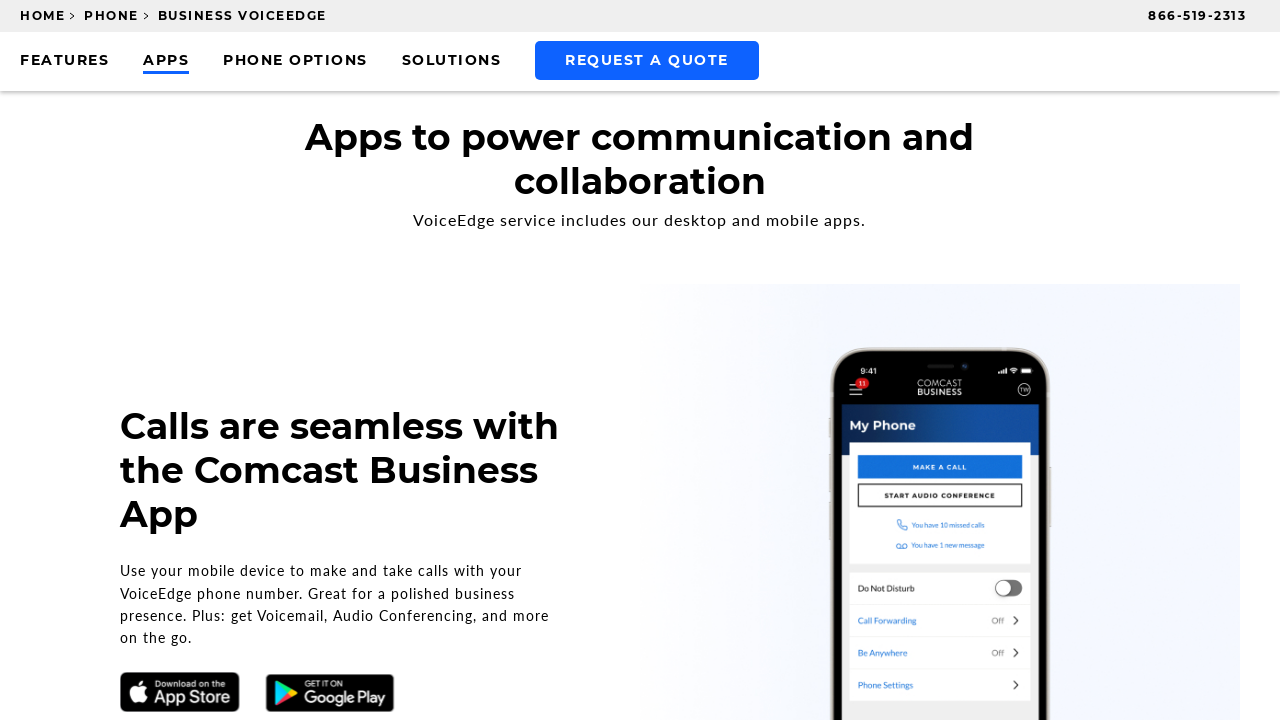

Clicked Phone Options jump link at (295, 62) on #main > section > div.jump-links > div > ul > li:nth-child(3) > a
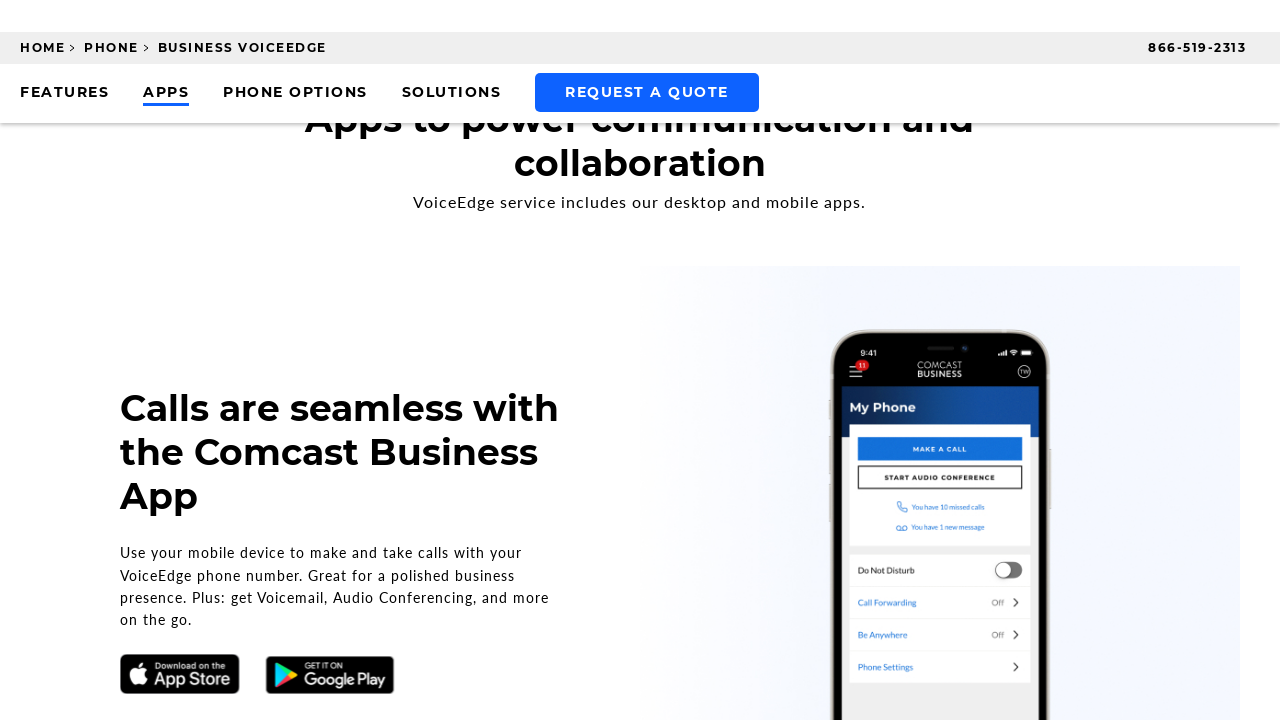

Waited 2 seconds for Phone Options section to load
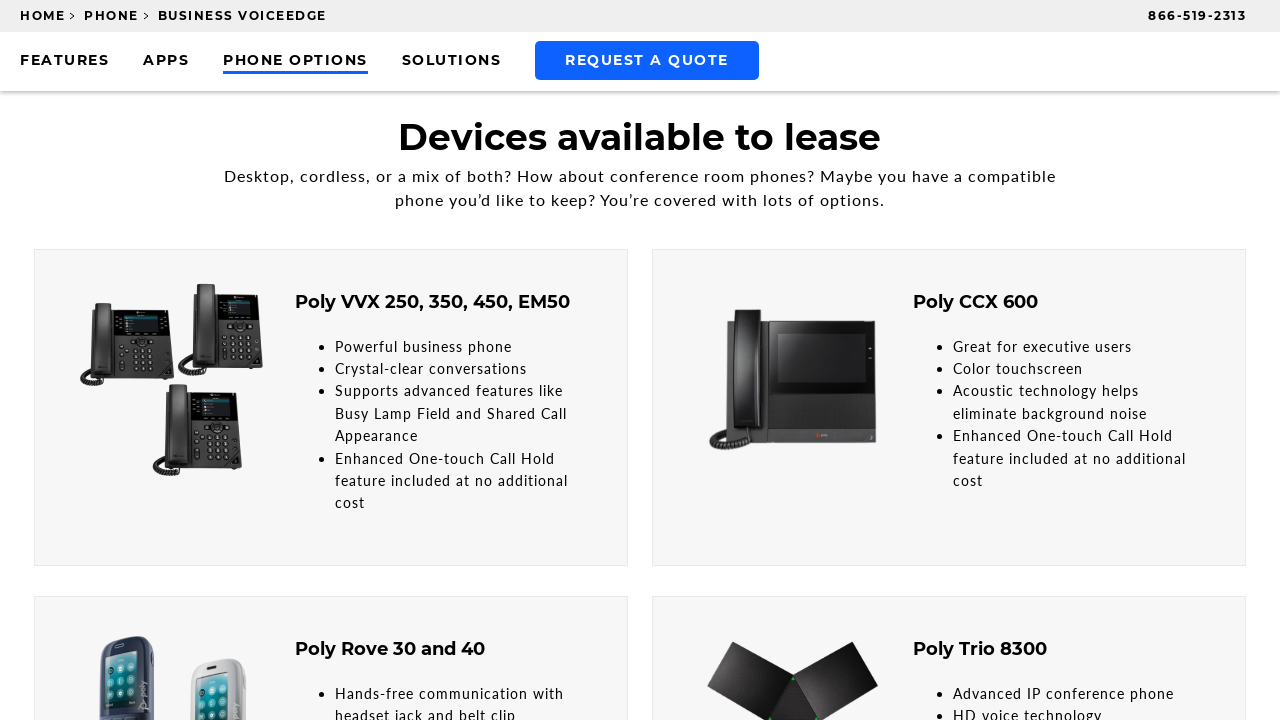

Located Phone Options section header
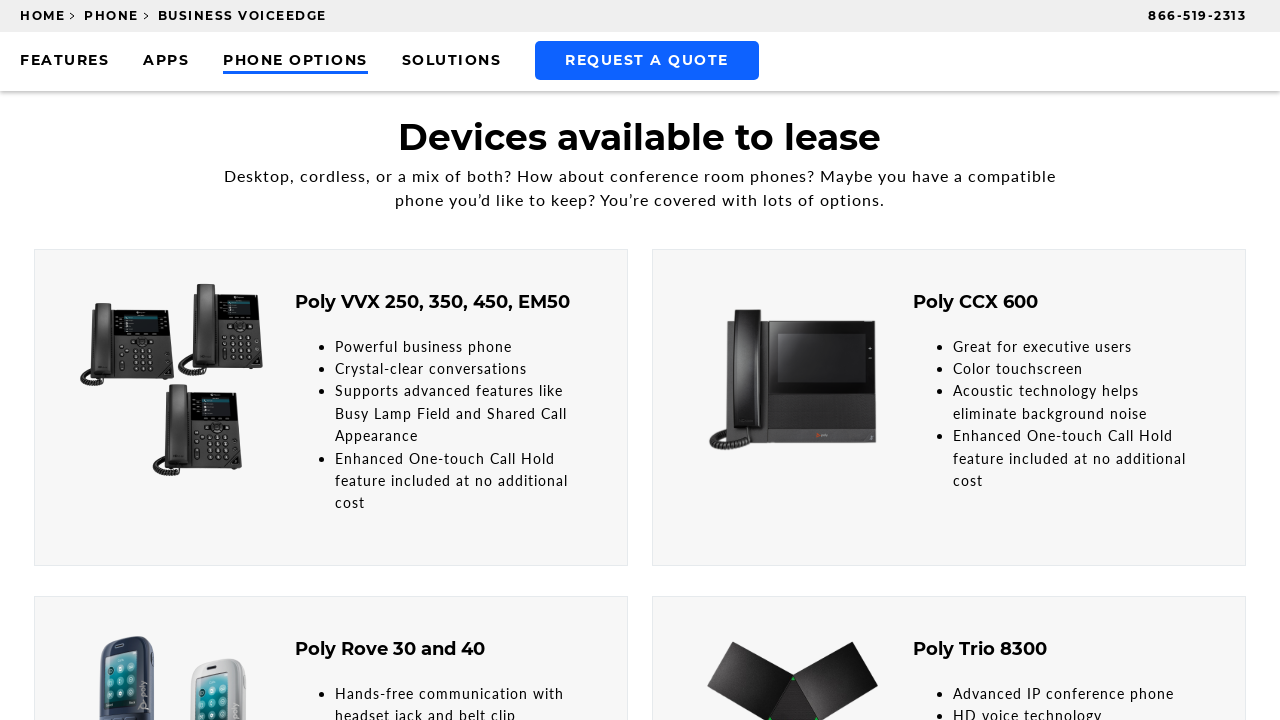

Verified Phone Options header text: 'Devices available to lease'
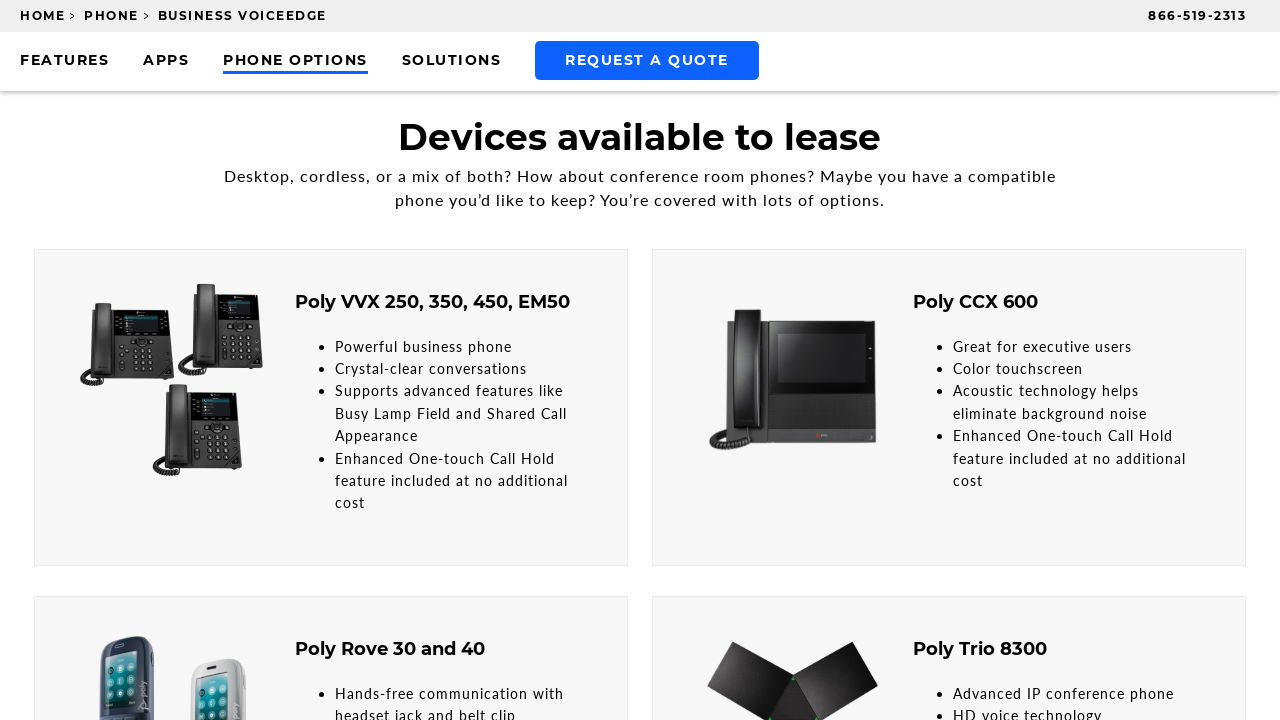

Clicked Solutions jump link at (451, 62) on #main > section > div.jump-links > div > ul > li:nth-child(4) > a
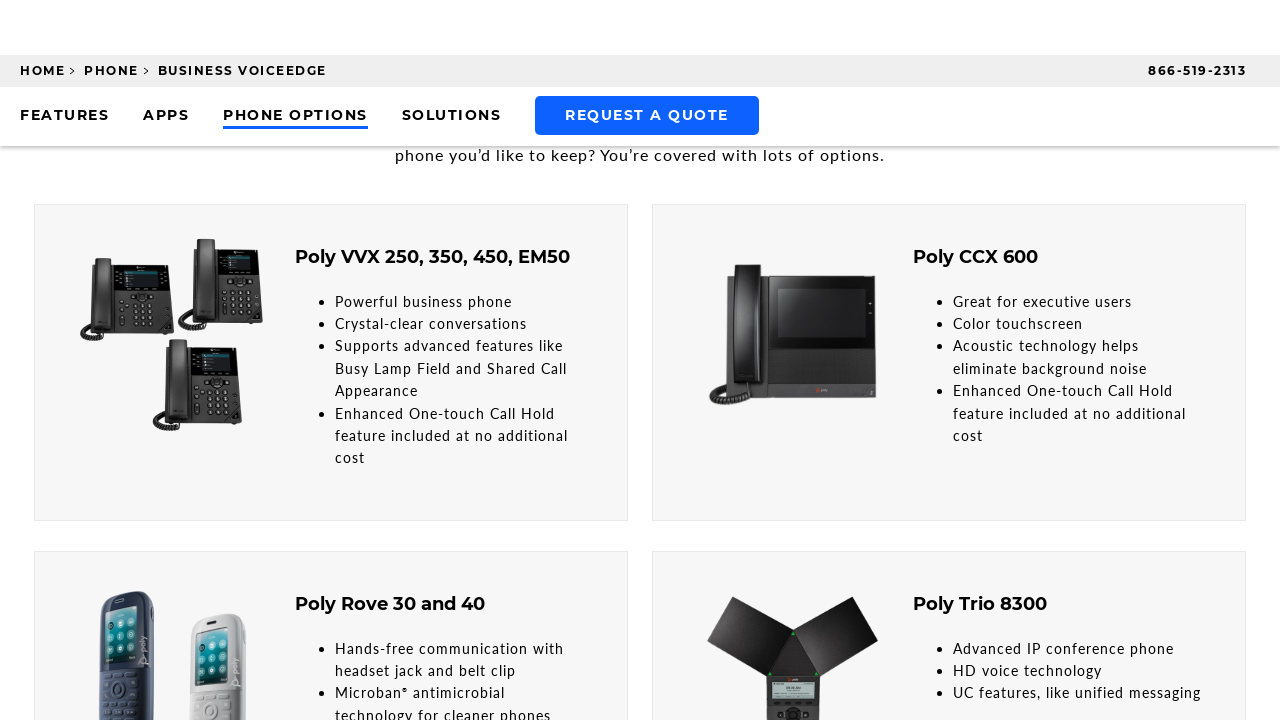

Waited 2 seconds for Solutions section to load
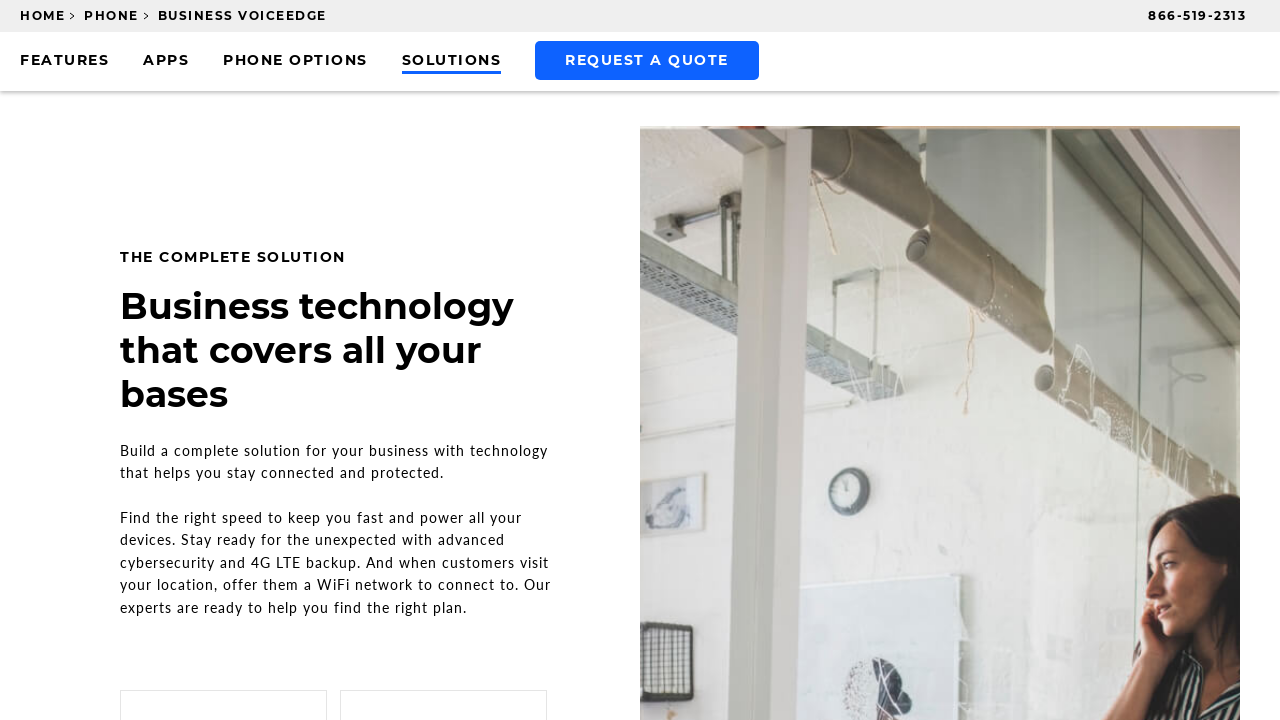

Located Solutions section header
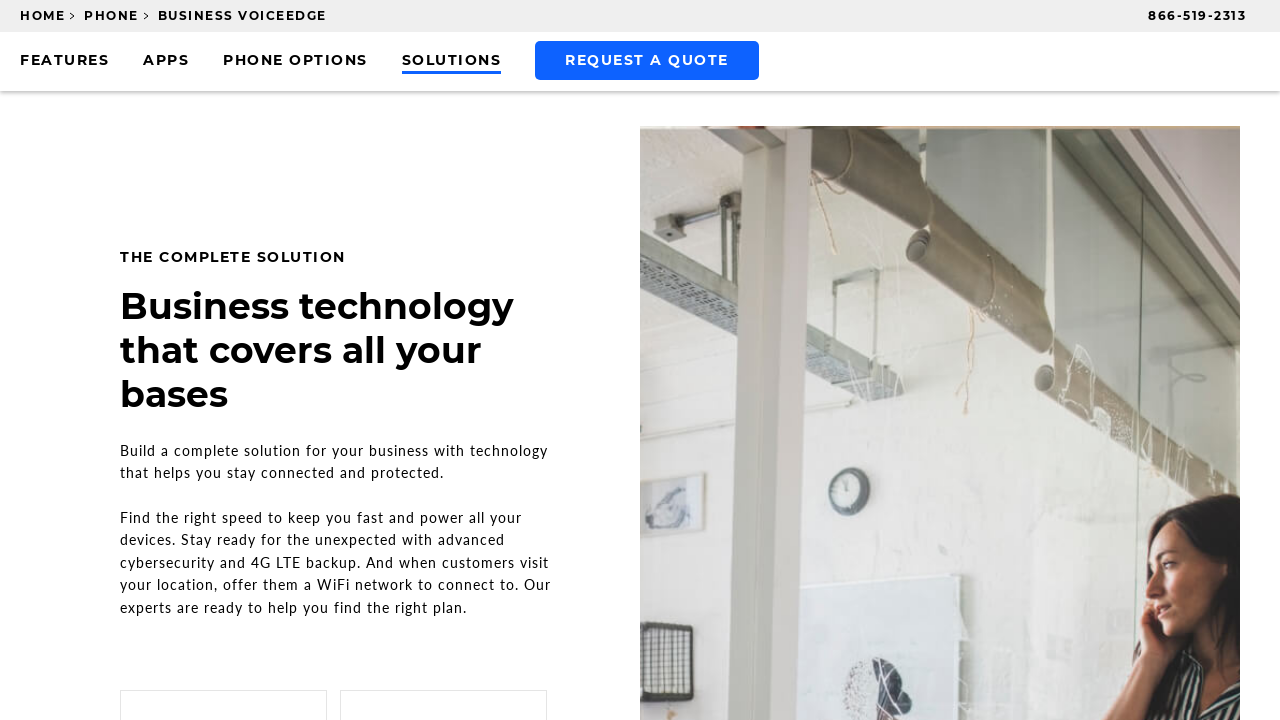

Verified Solutions header text: 'Explore and compare all our Phone services'
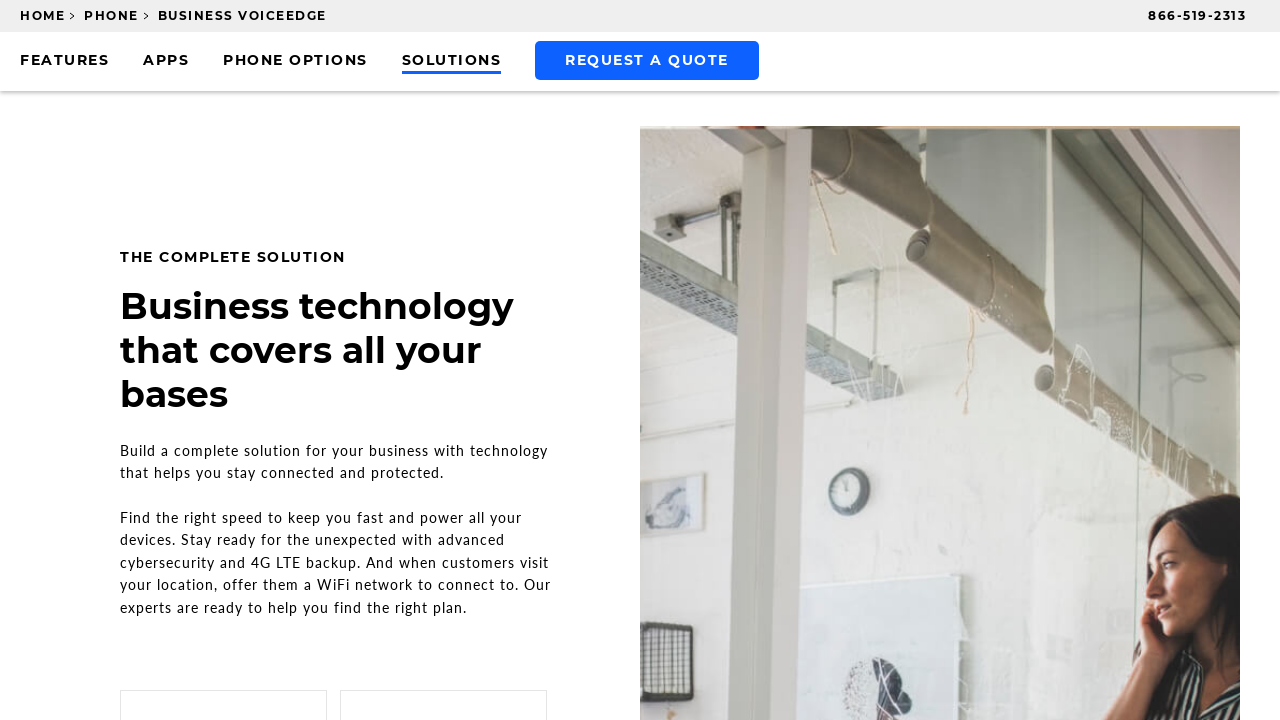

Clicked Request a Quote jump link at (647, 60) on #main > section > div.jump-links > div > ul > li:nth-child(5) > a
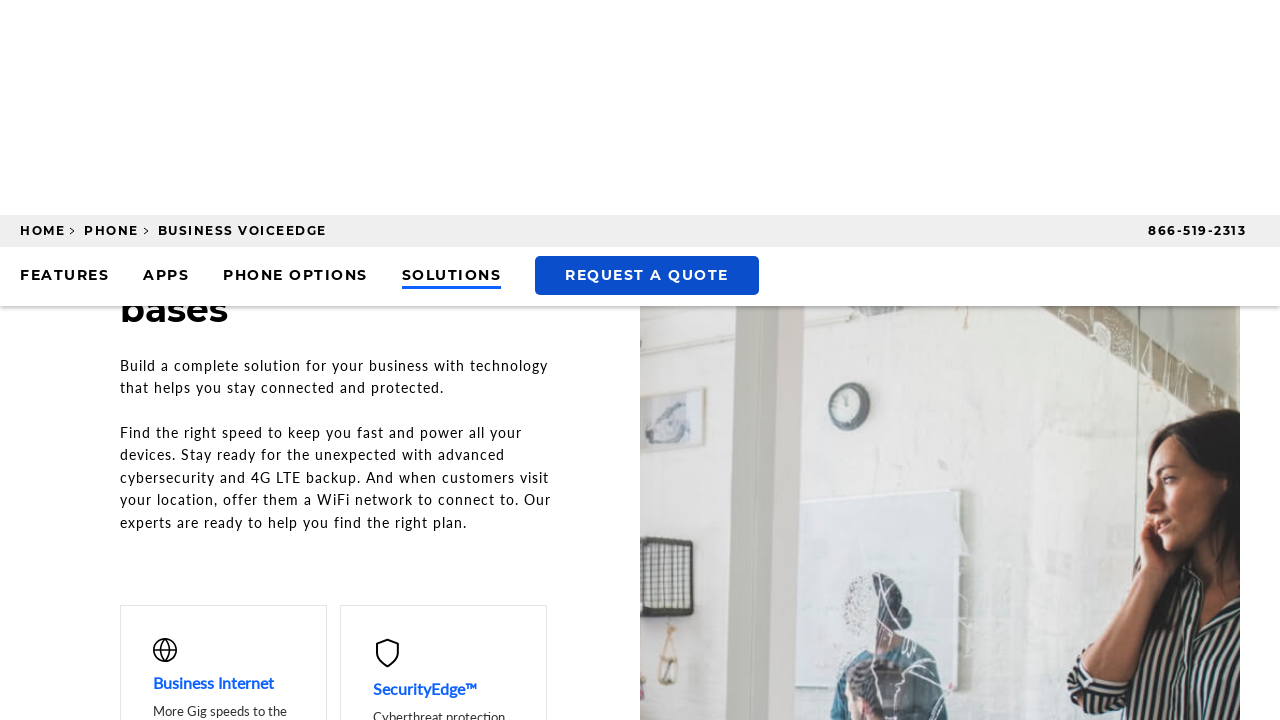

Lead form appeared with legend header
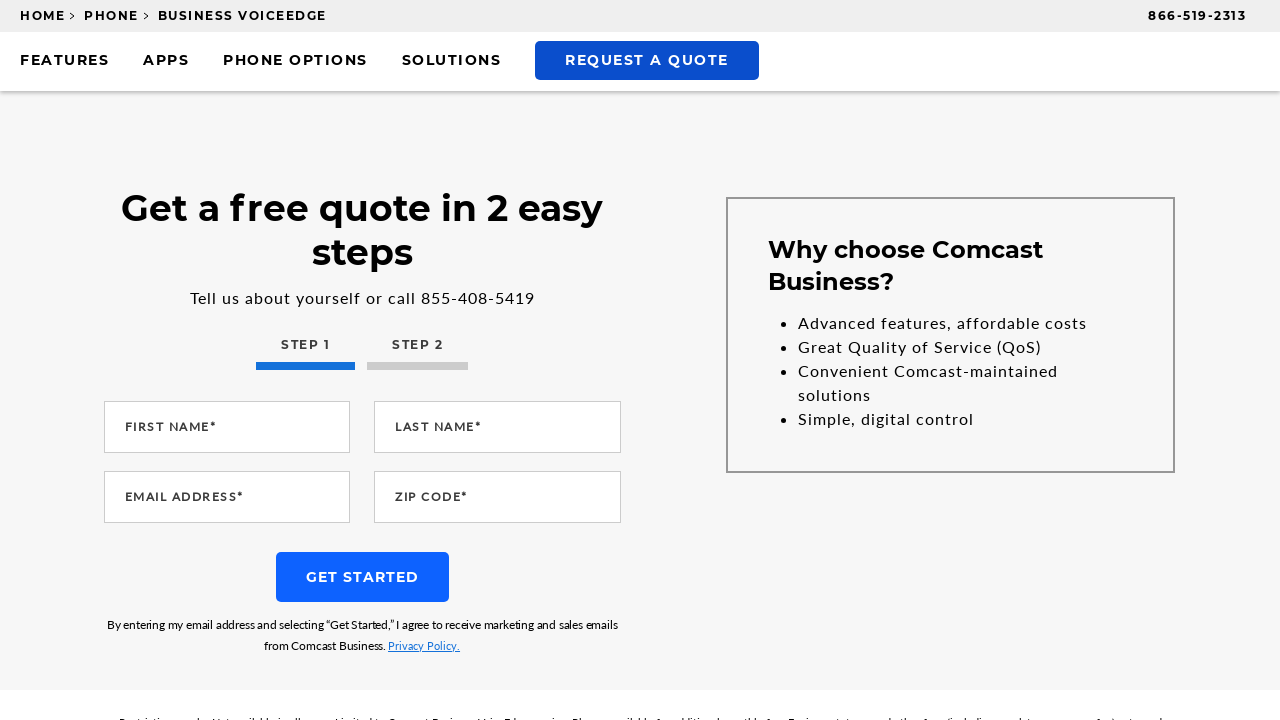

Located lead form header
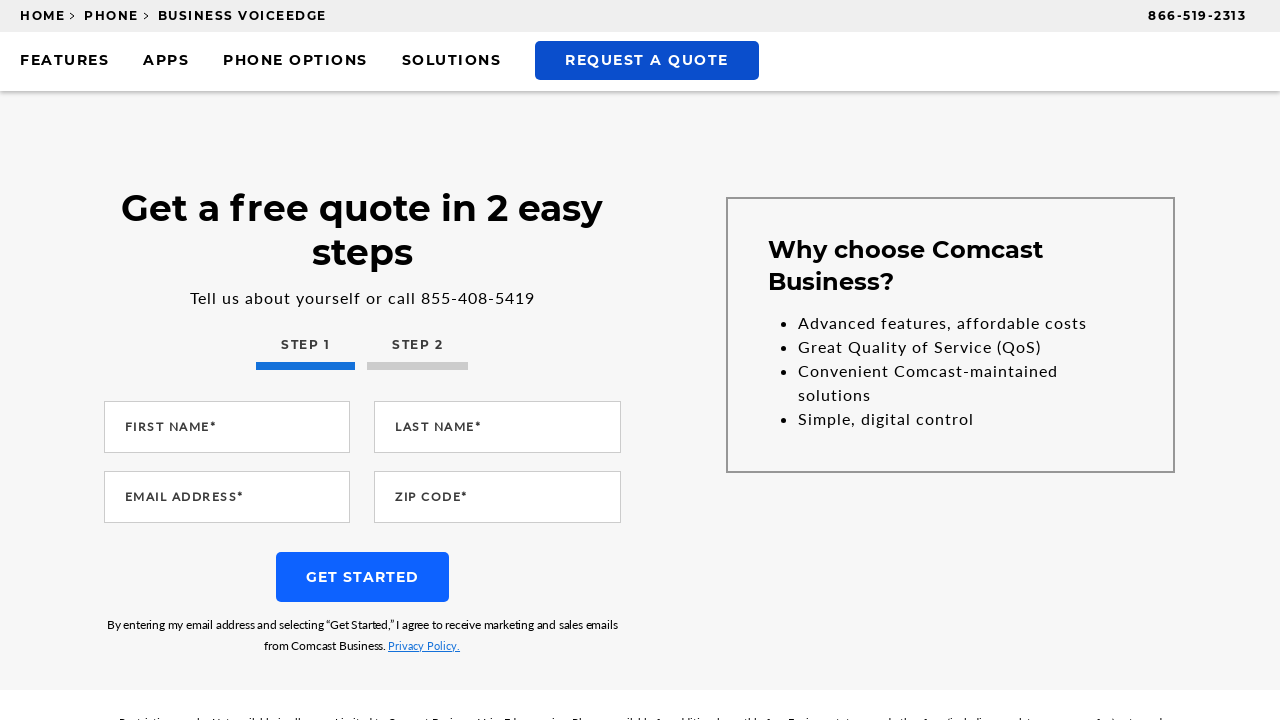

Verified lead form header text: 'Get a free quote in 2 easy steps'
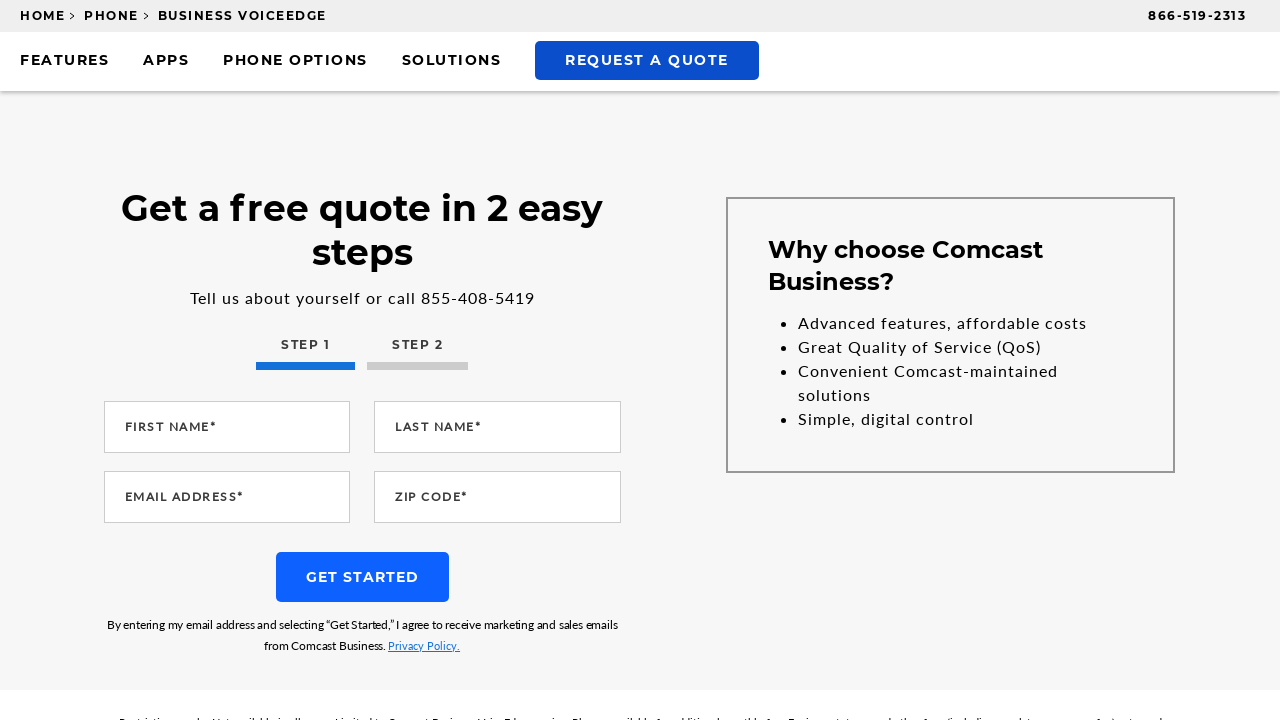

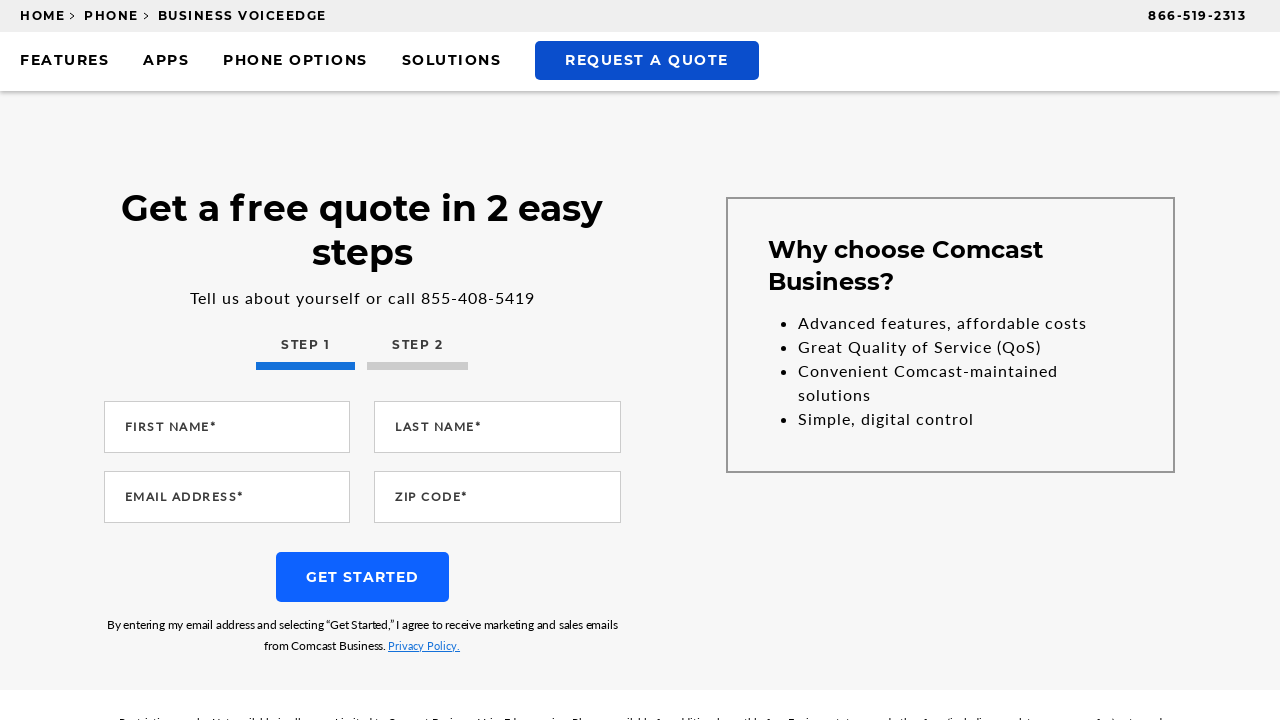